Tests various input field interactions including typing text, pressing keys (End, Tab), reading attribute values, and clearing input fields on a practice form page.

Starting URL: https://letcode.in/edit

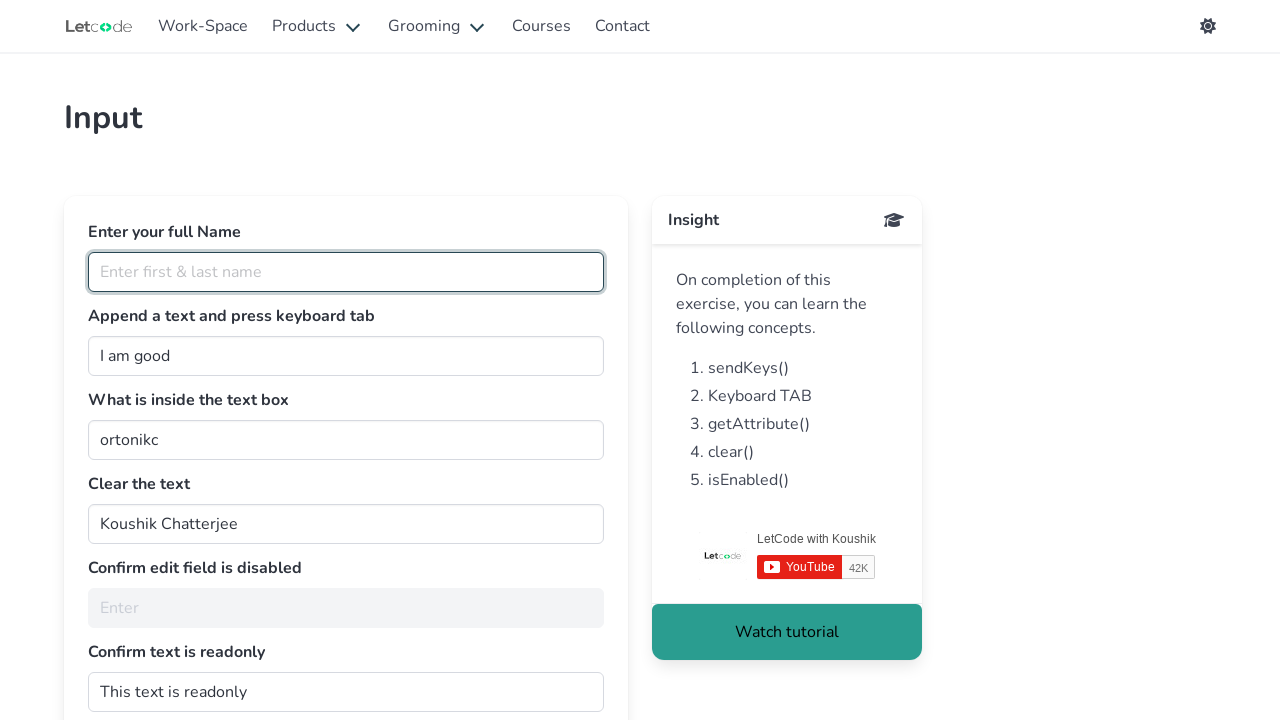

Typed 'priya' into the fullName input field on #fullName
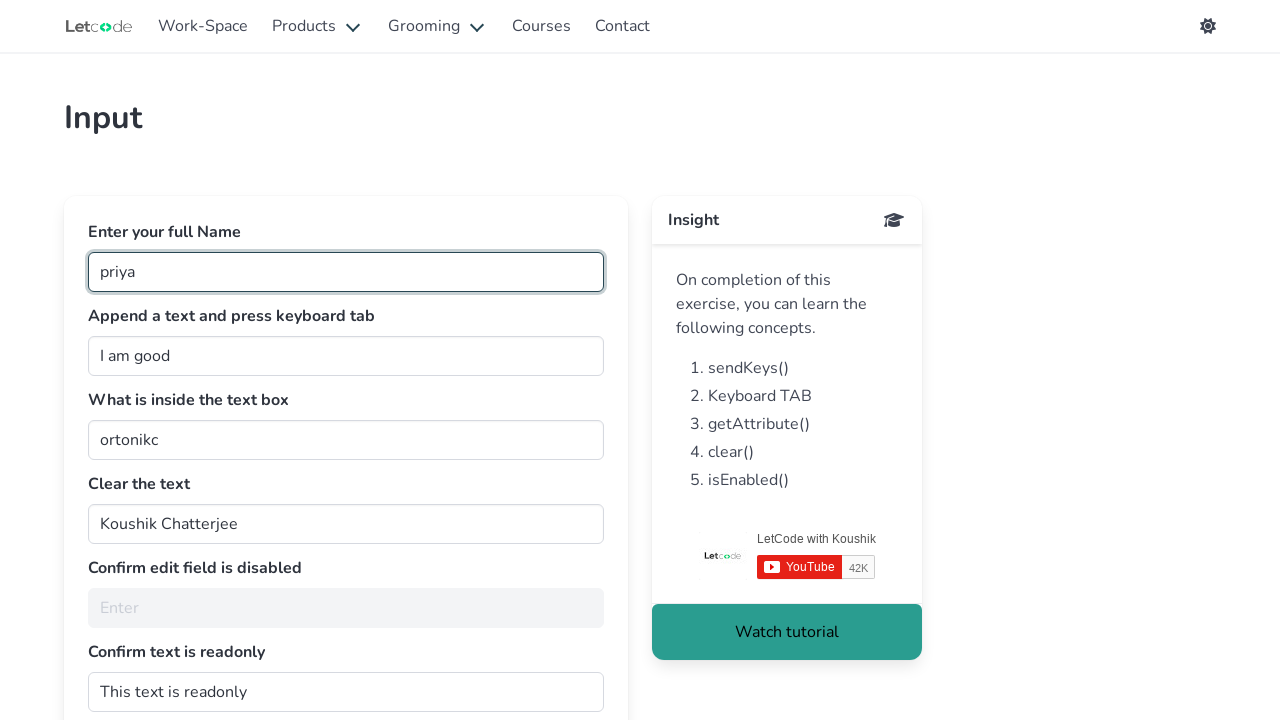

Located the join input field
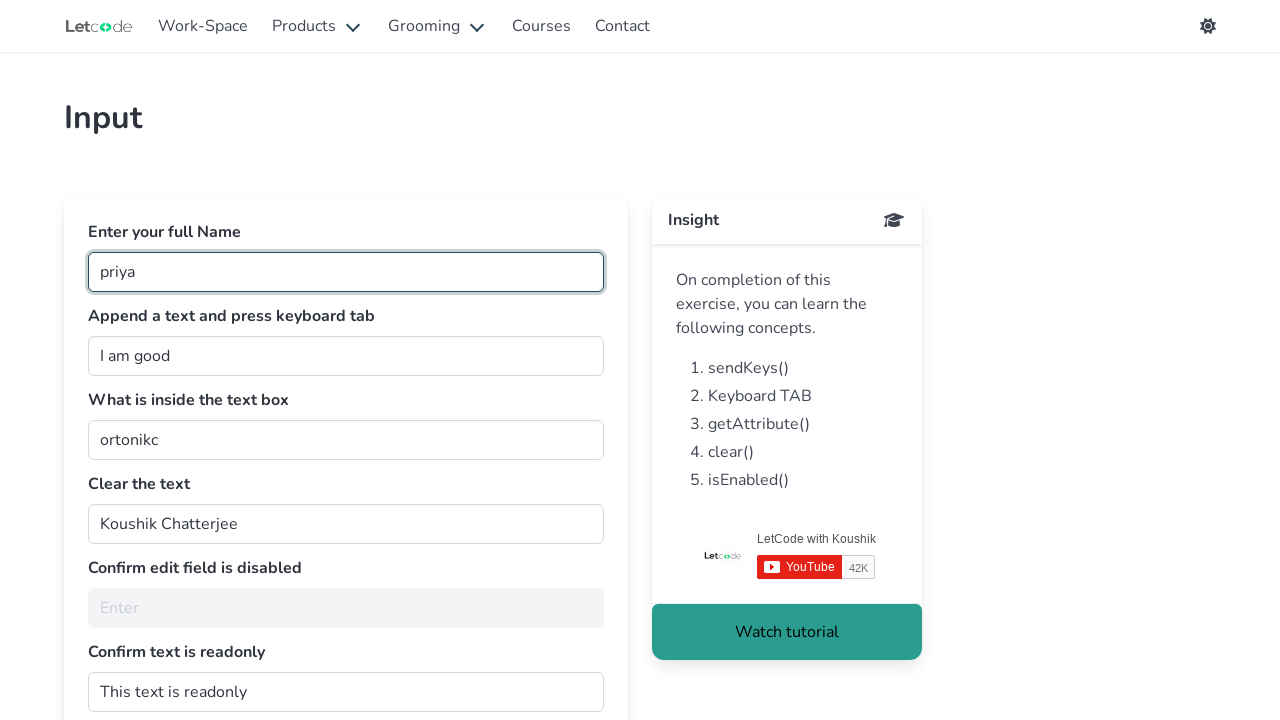

Pressed End key in join input field on #join
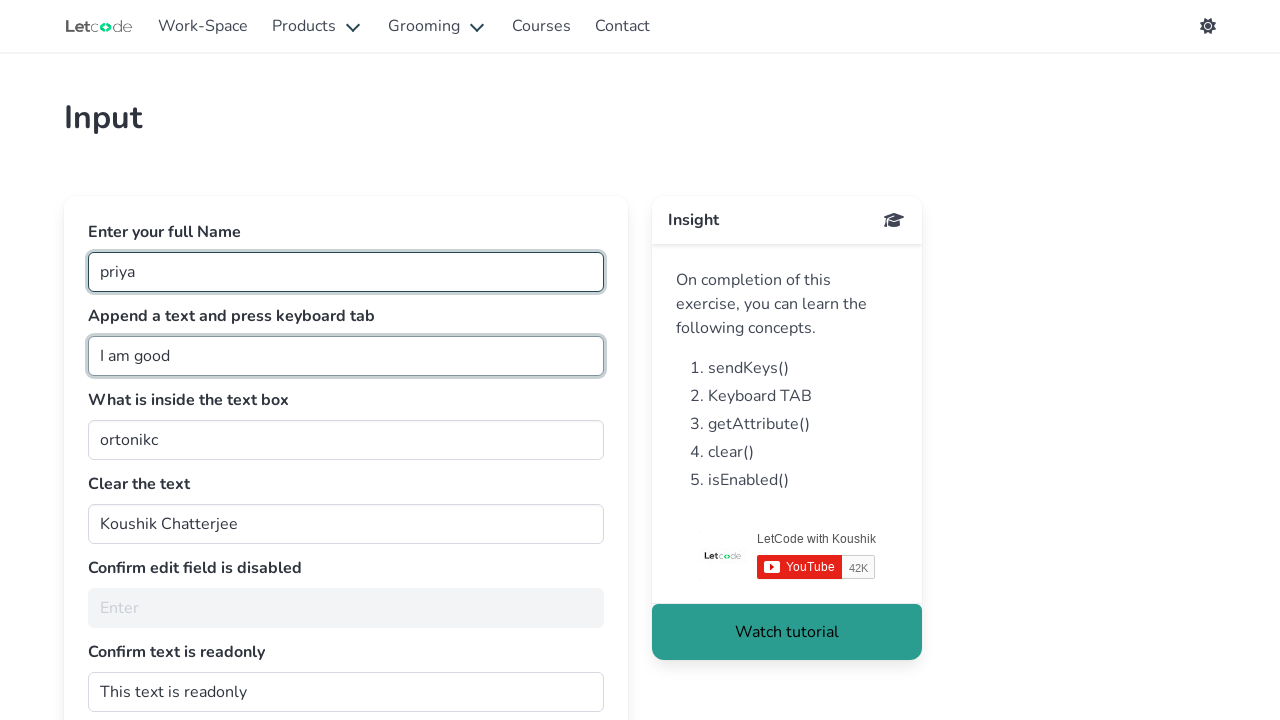

Filled join input field with ' man' on #join
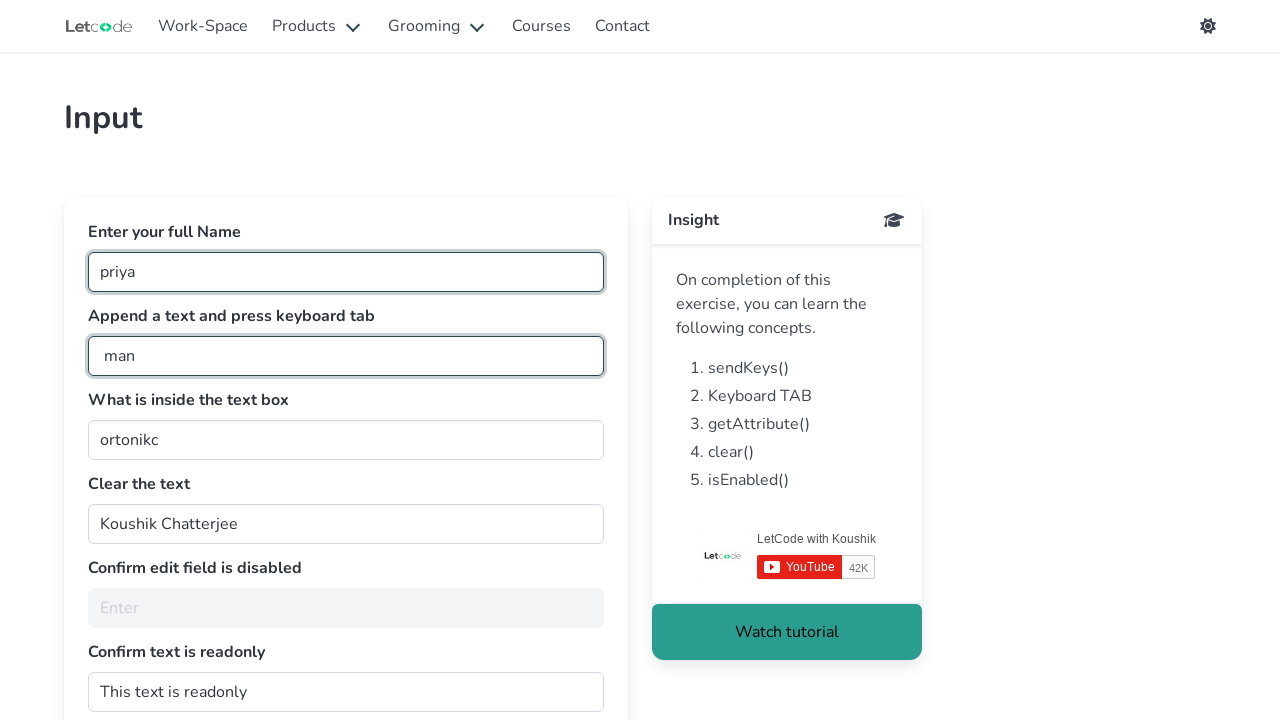

Pressed Tab key to move focus from join input field on #join
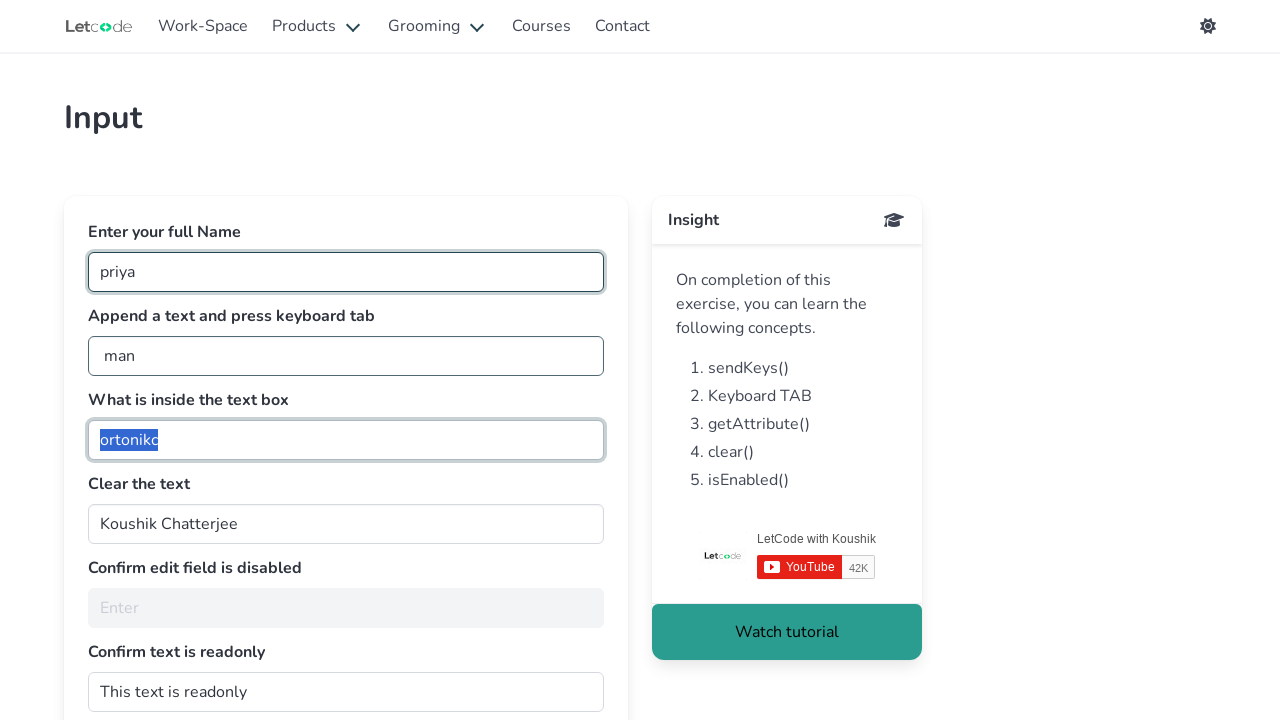

Retrieved value attribute from getMe input field: 'ortonikc'
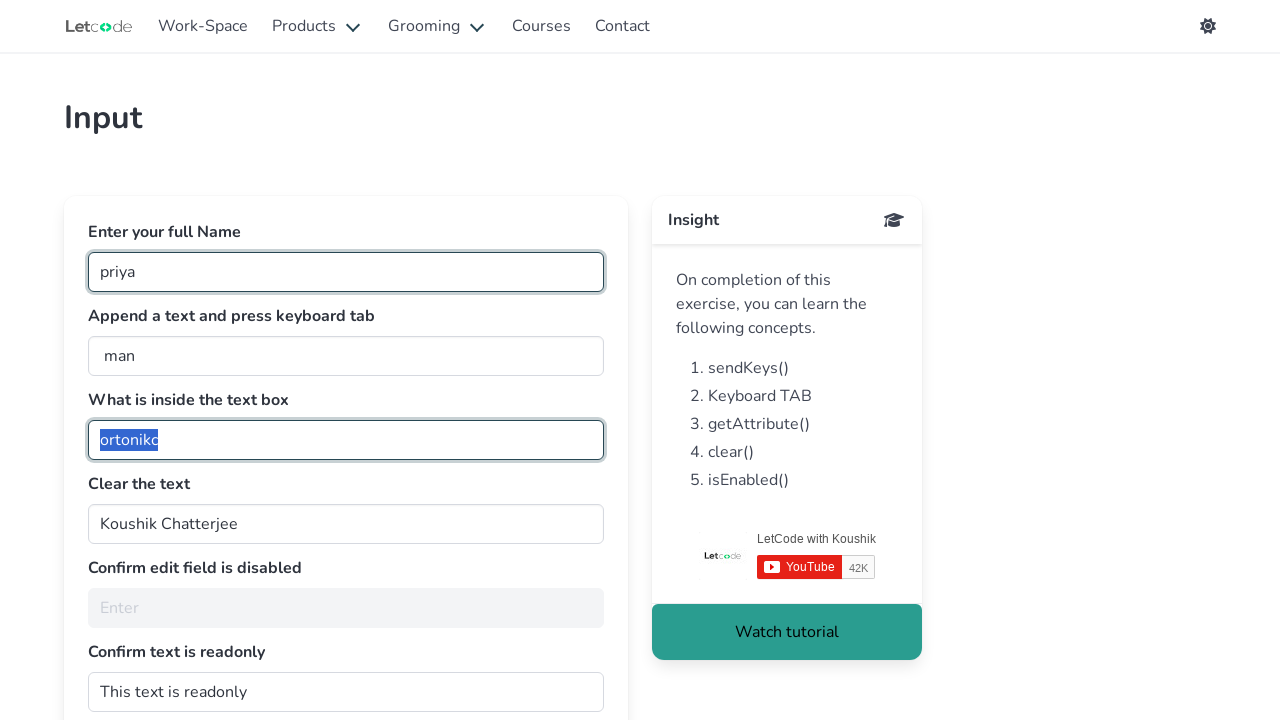

Cleared text from clearMe input field on #clearMe
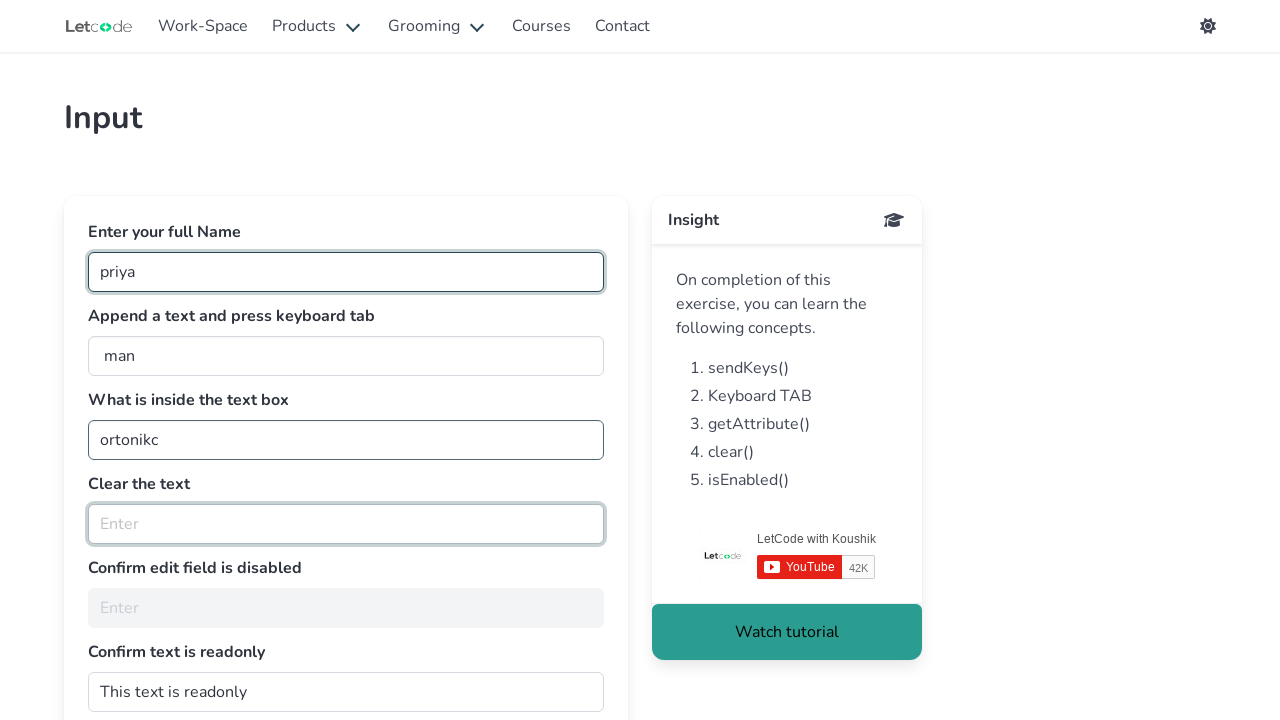

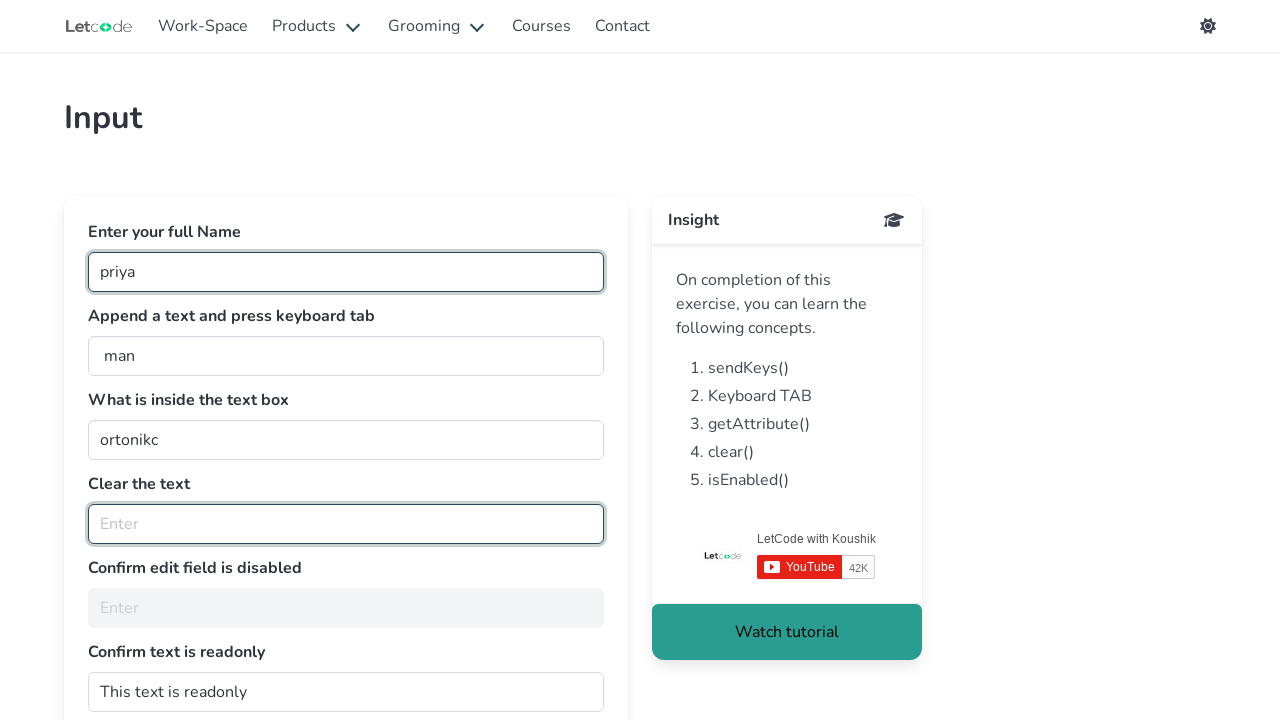